Tests JavaScript prompt alert functionality by triggering a prompt, entering text and accepting it, then triggering it again and dismissing it

Starting URL: https://the-internet.herokuapp.com/javascript_alerts

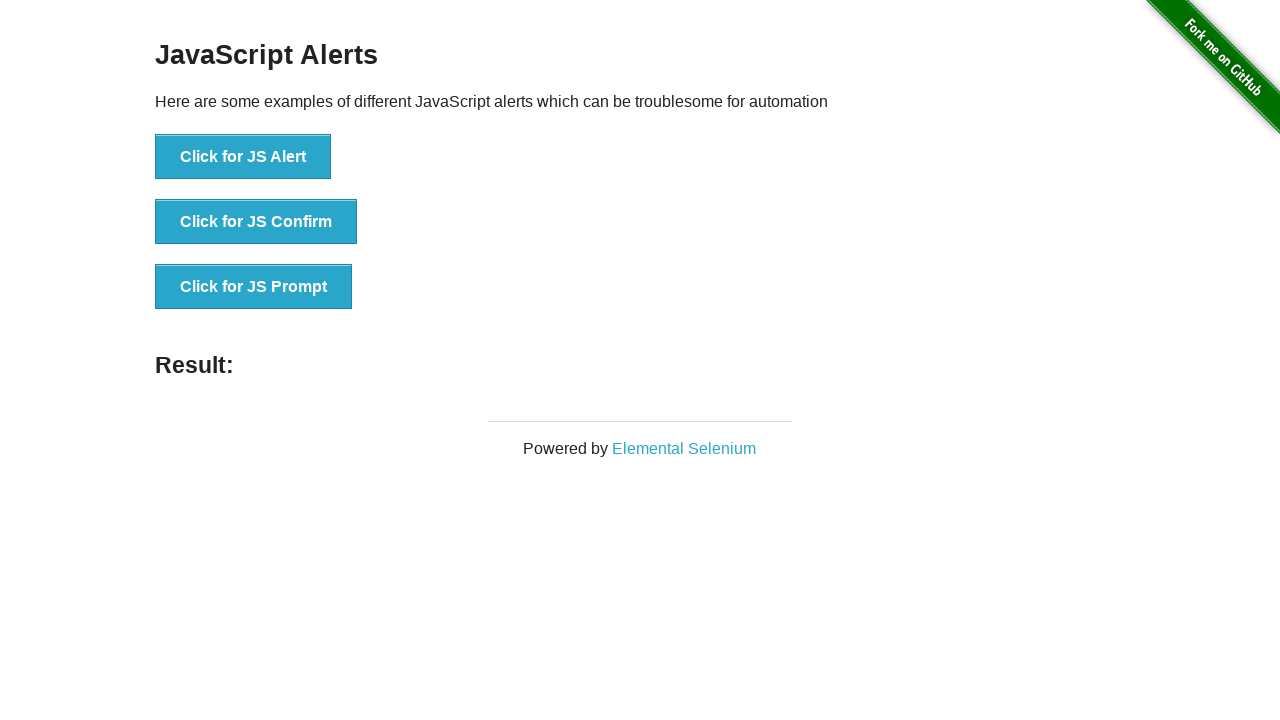

Clicked button to trigger first prompt alert at (254, 287) on xpath=//*[@id="content"]/div/ul/li[3]/button
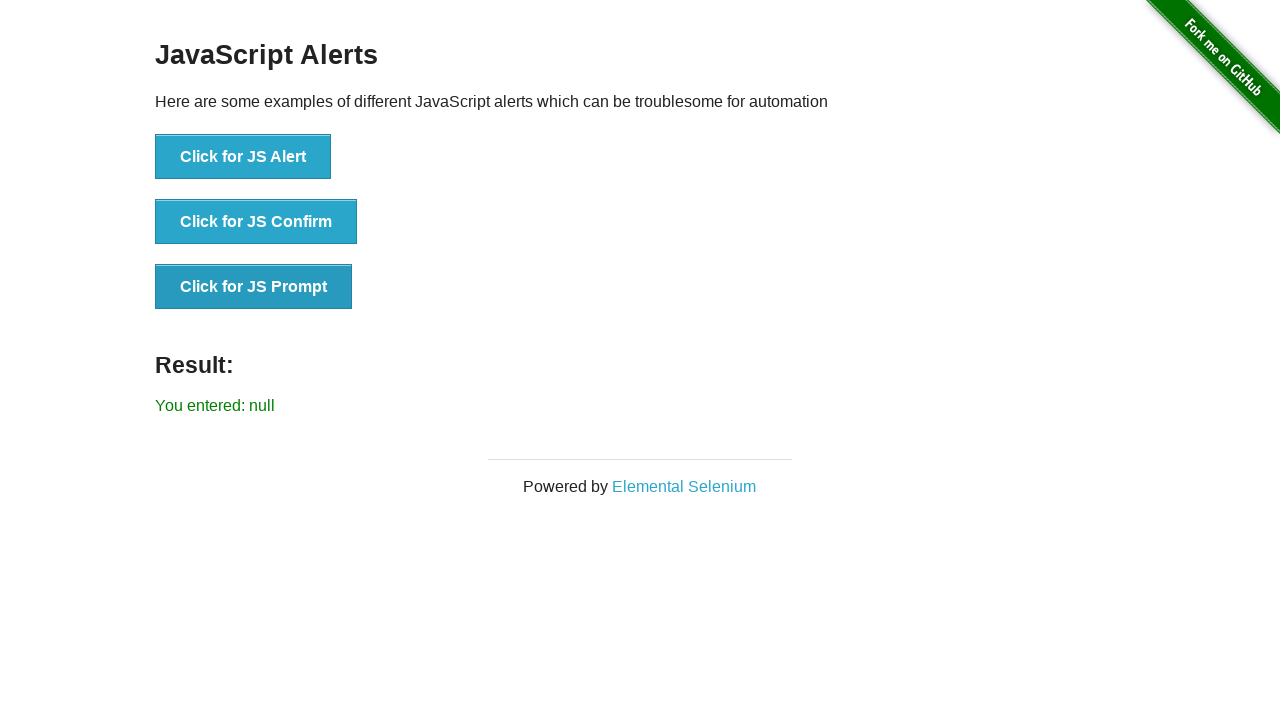

Clicked button to trigger prompt alert and accepted with text 'Prompt_Alert' at (254, 287) on xpath=//*[@id="content"]/div/ul/li[3]/button
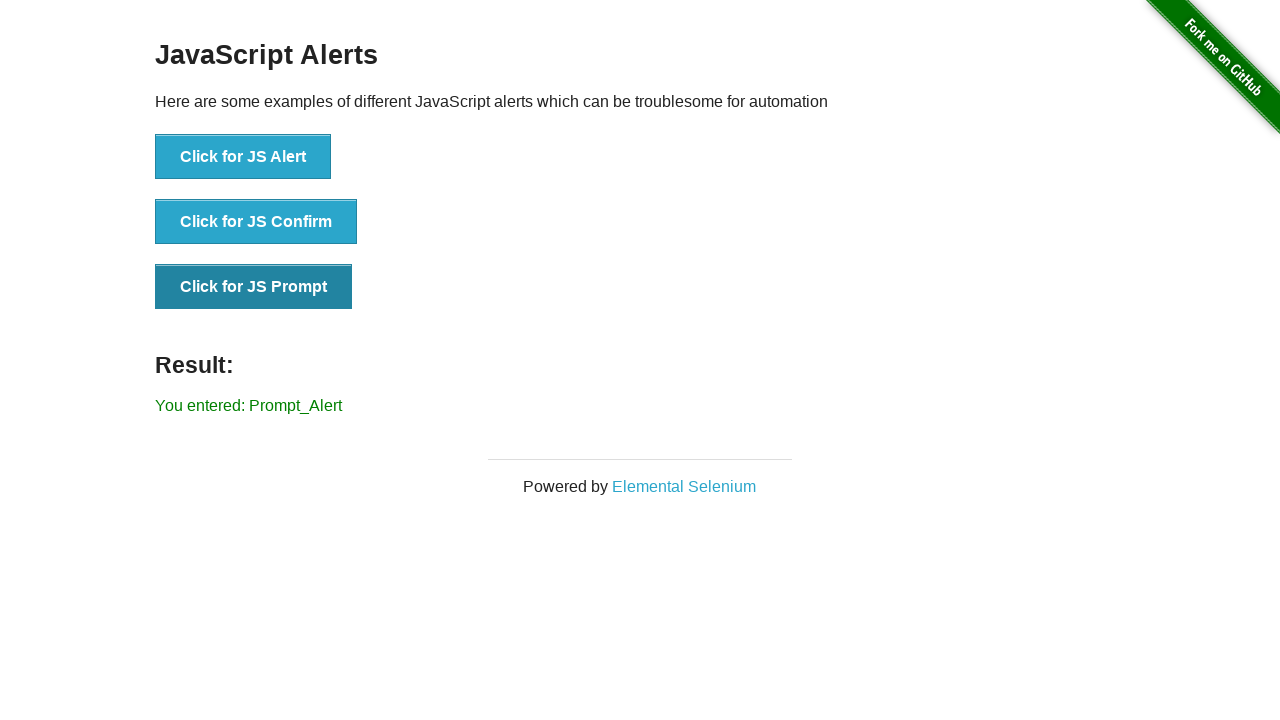

Retrieved result text after accepting prompt: You entered: Prompt_Alert
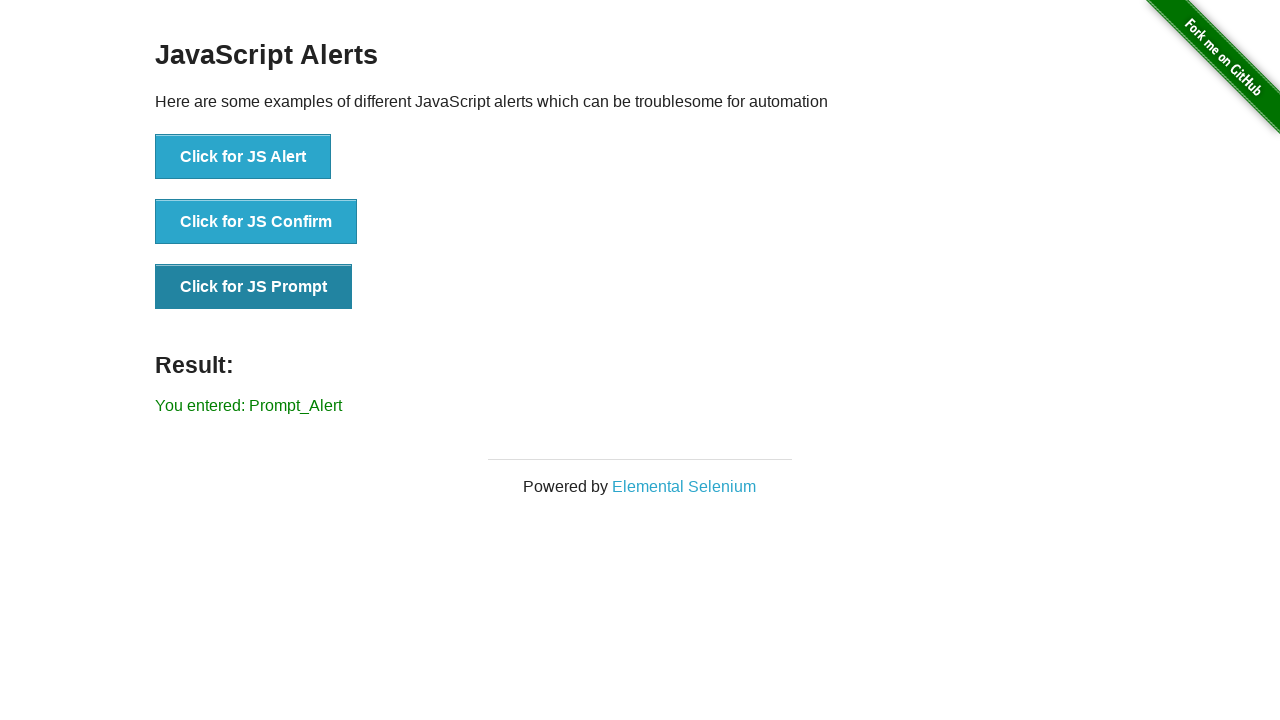

Clicked button to trigger second prompt alert at (254, 287) on xpath=//*[@id="content"]/div/ul/li[3]/button
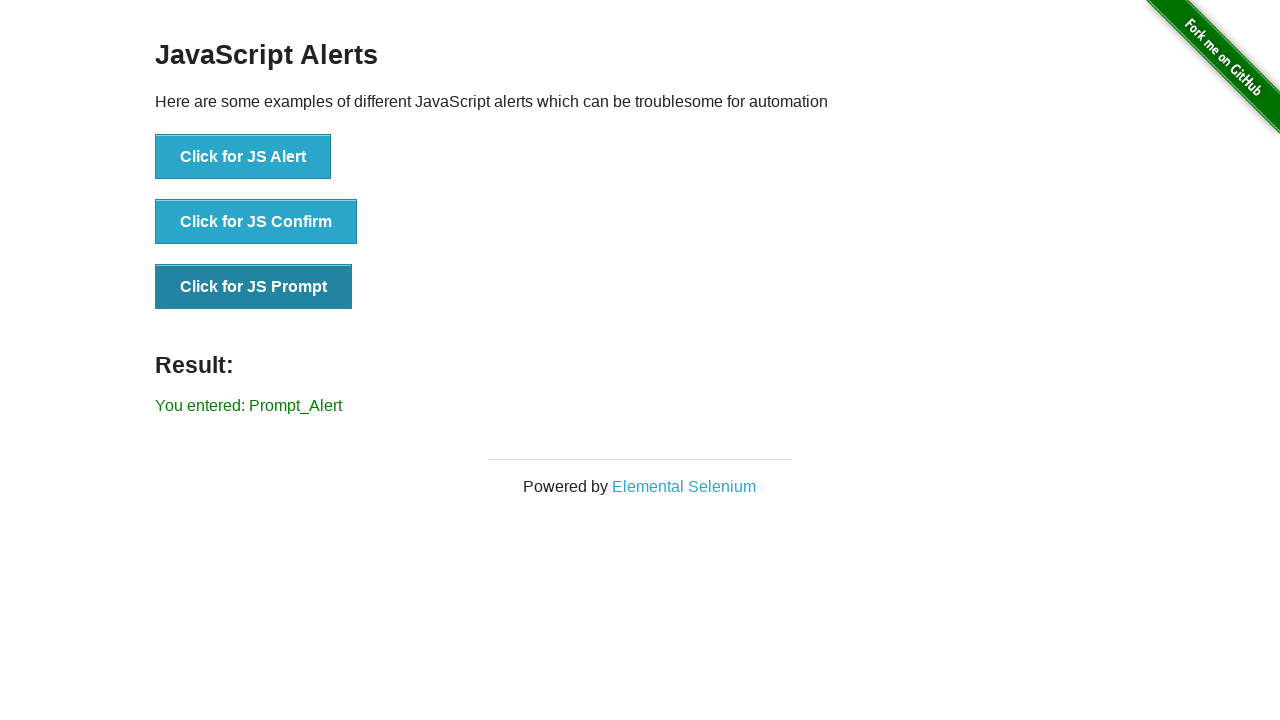

Clicked button to trigger prompt alert and dismissed it without entering text at (254, 287) on xpath=//*[@id="content"]/div/ul/li[3]/button
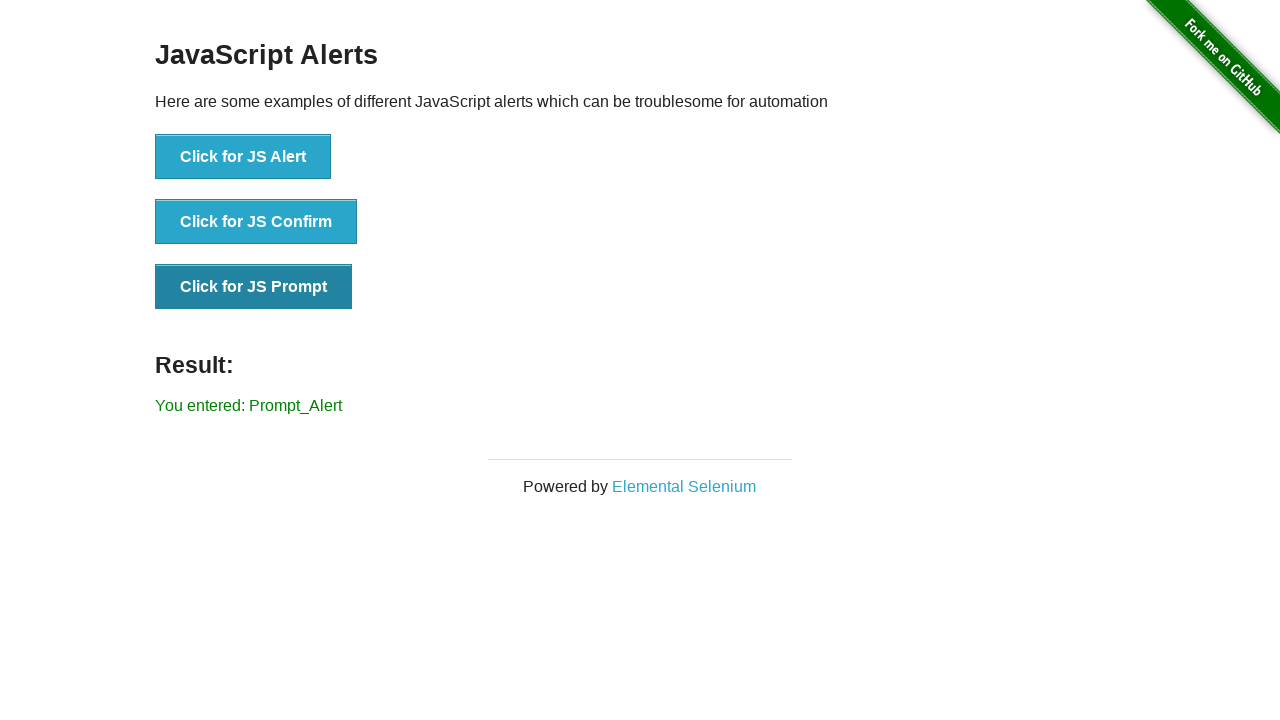

Retrieved result text after dismissing prompt: You entered: Prompt_Alert
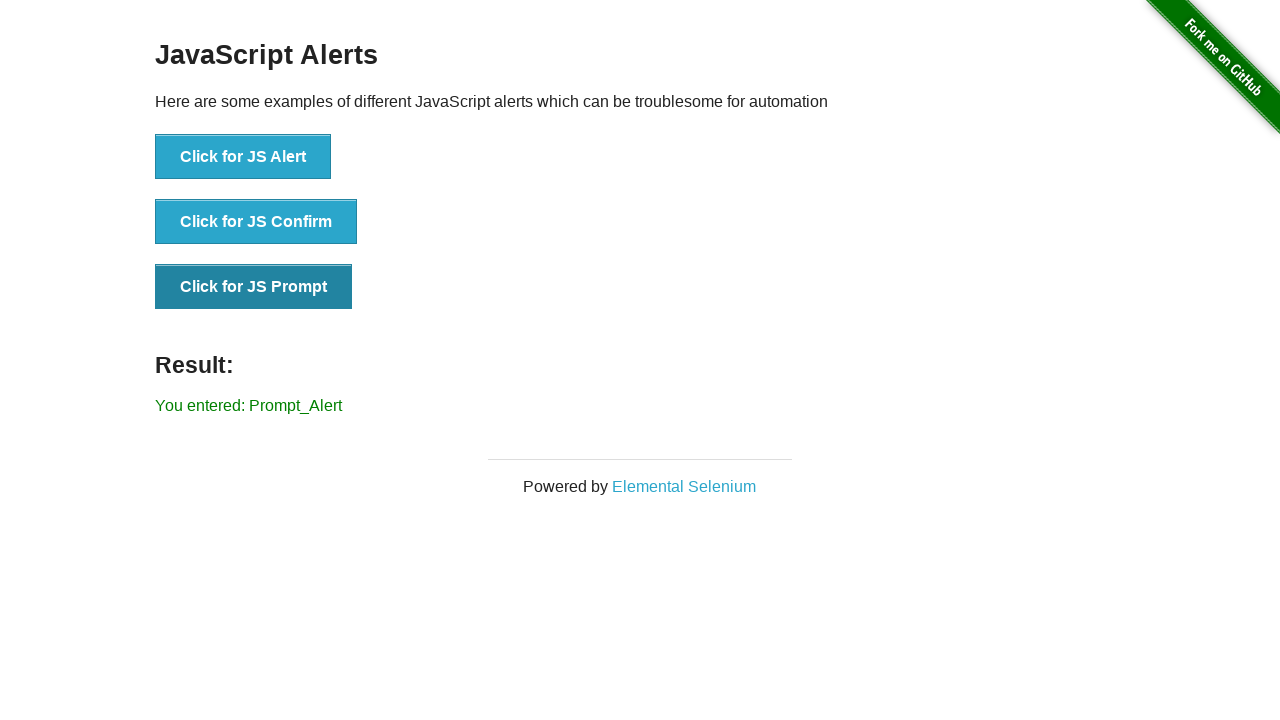

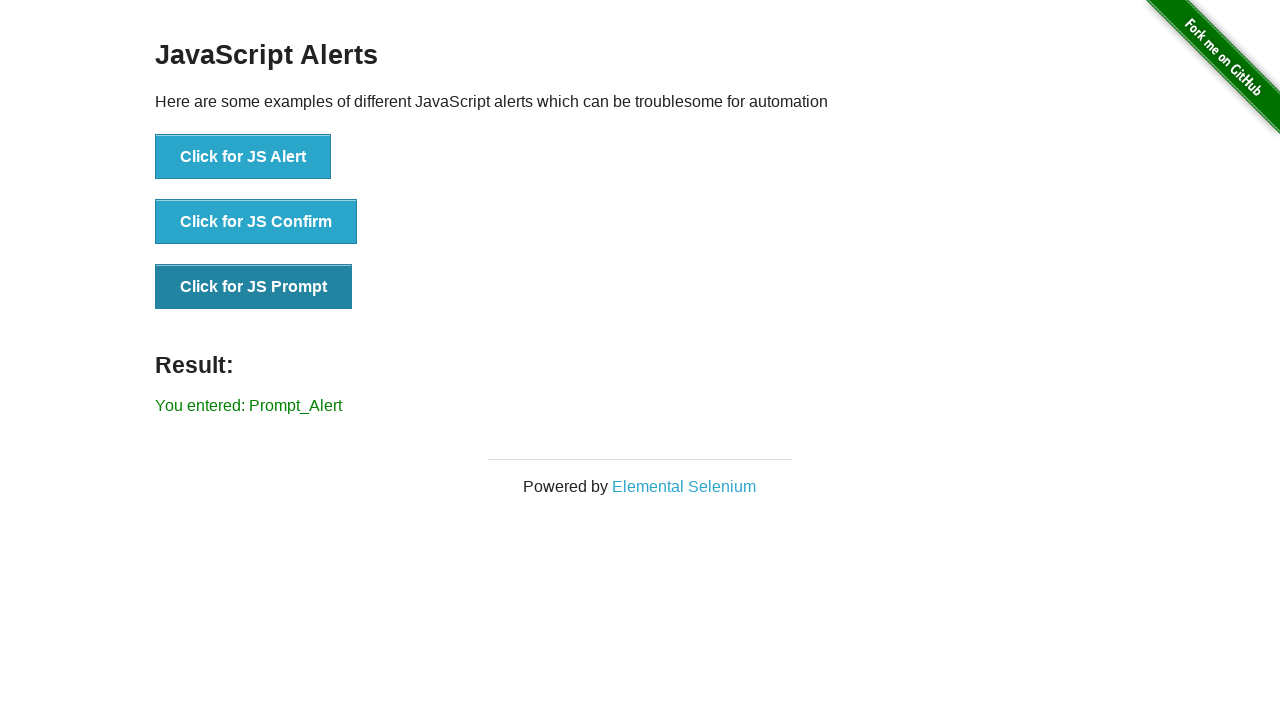